Tests that edits are saved when the edit field loses focus (blur event).

Starting URL: https://demo.playwright.dev/todomvc

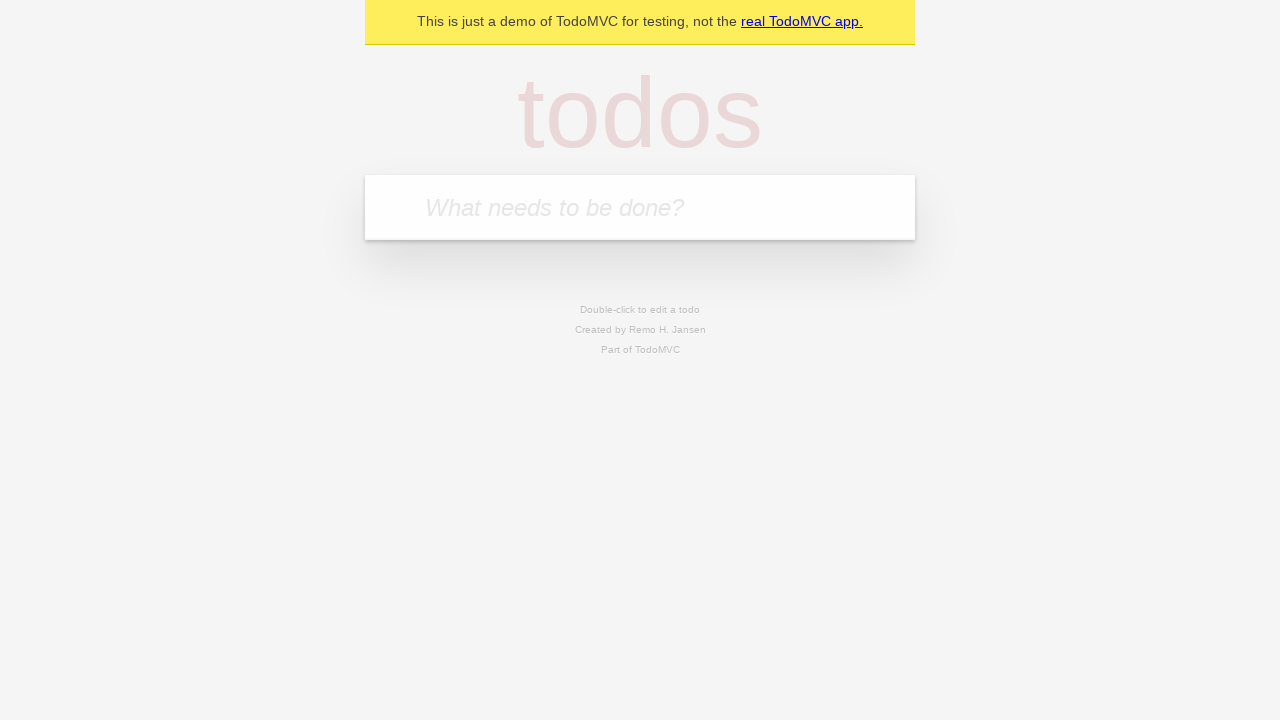

Filled new todo field with 'buy some cheese' on .new-todo
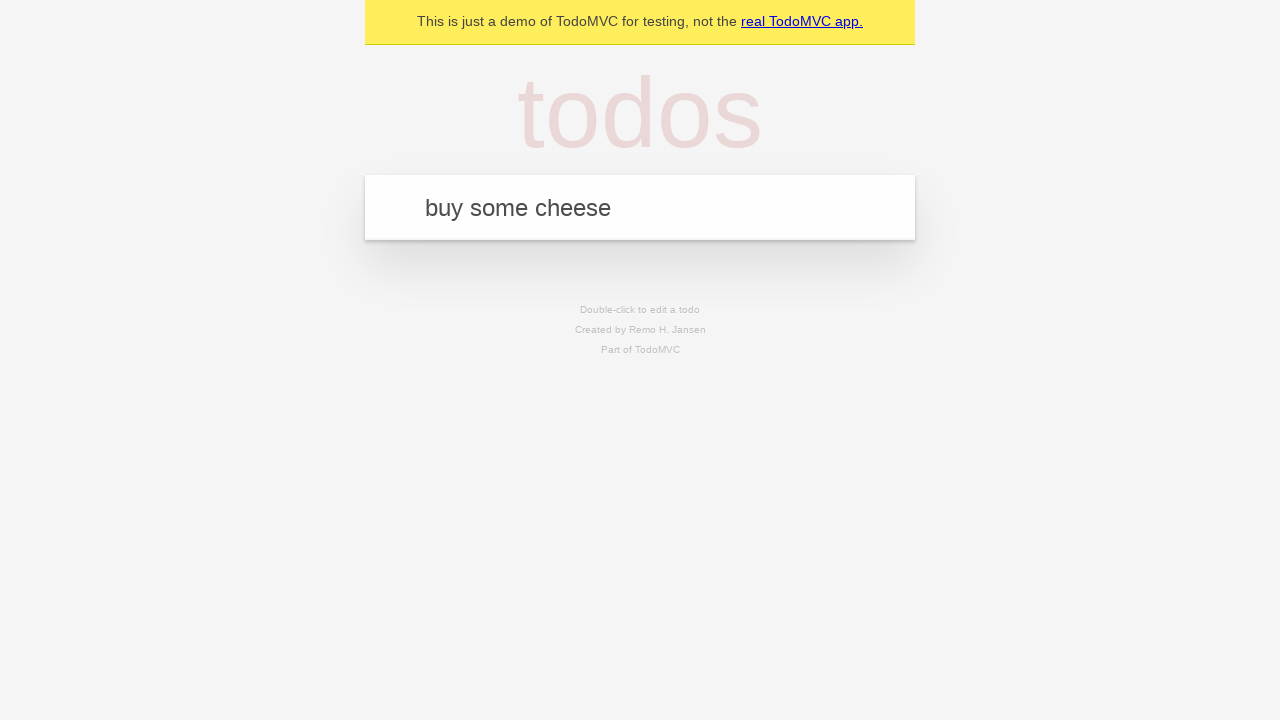

Pressed Enter to create first todo on .new-todo
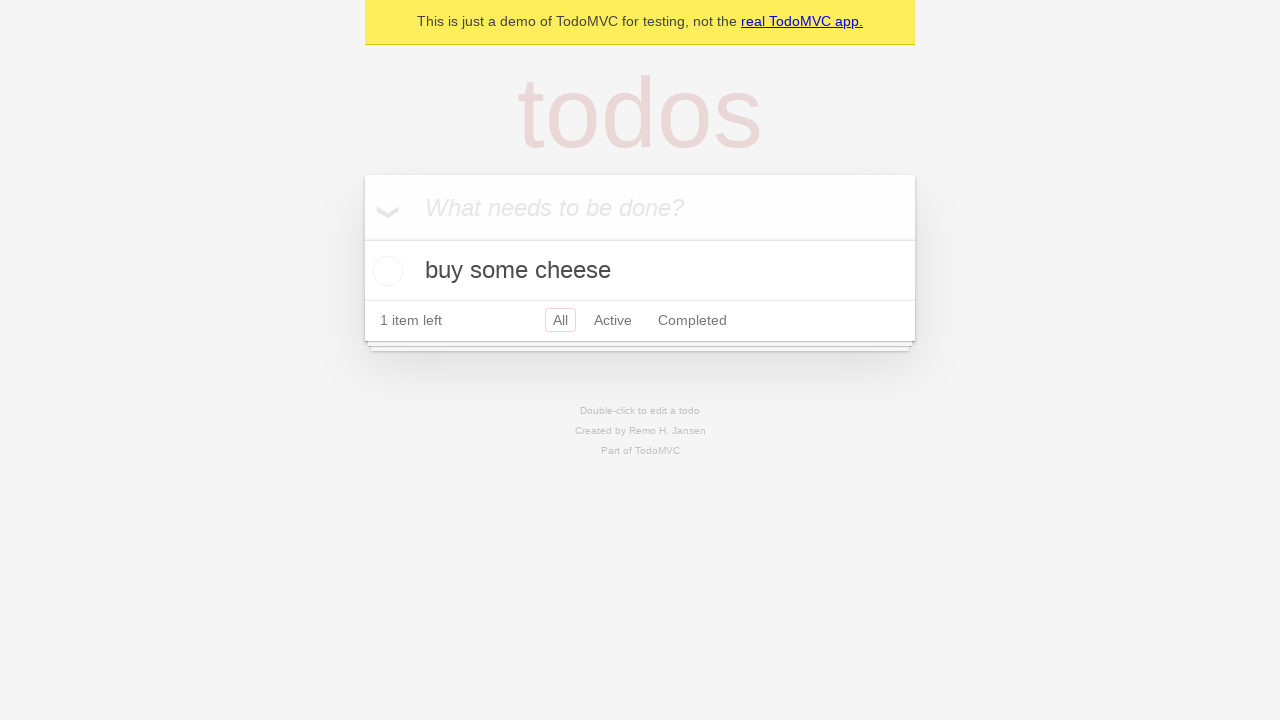

Filled new todo field with 'feed the cat' on .new-todo
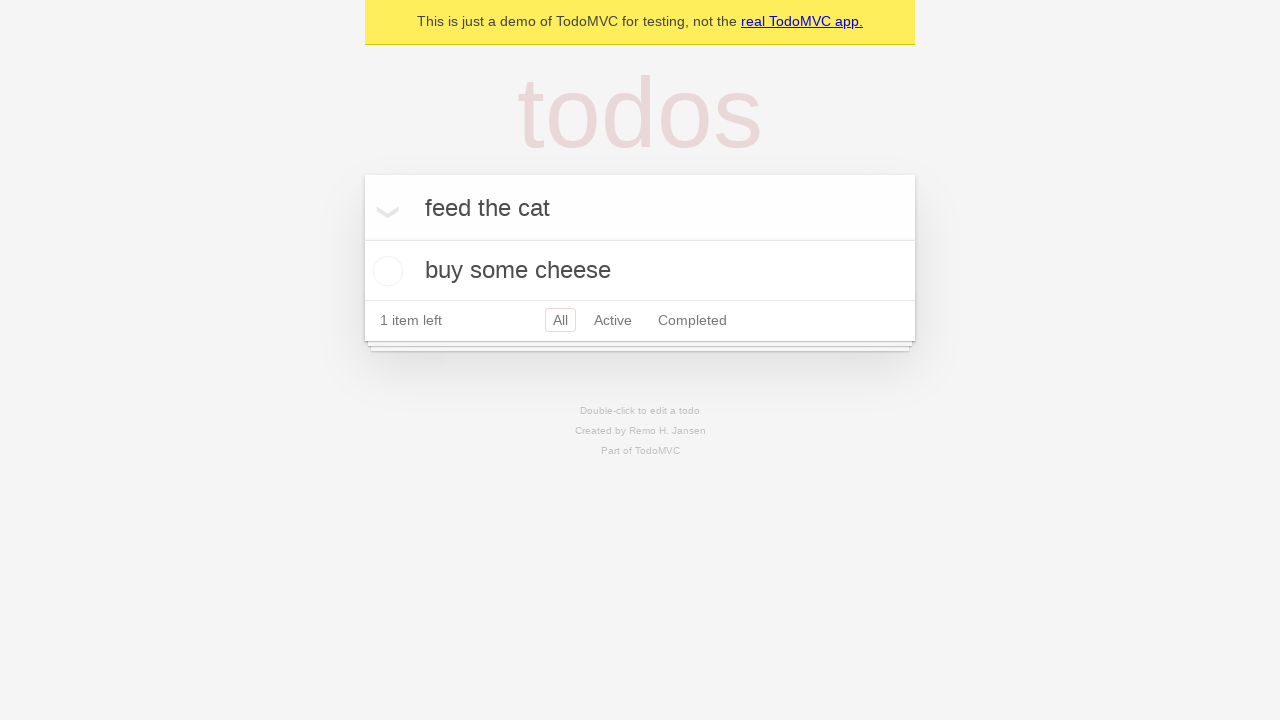

Pressed Enter to create second todo on .new-todo
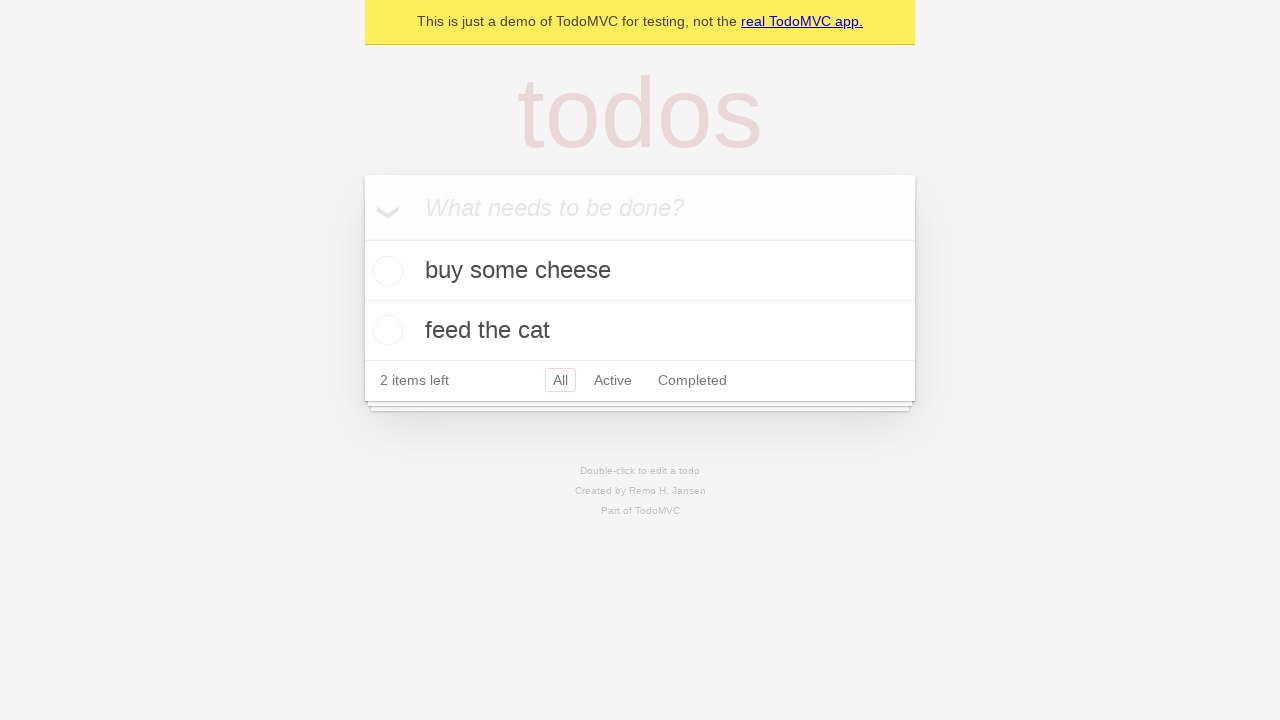

Filled new todo field with 'book a doctors appointment' on .new-todo
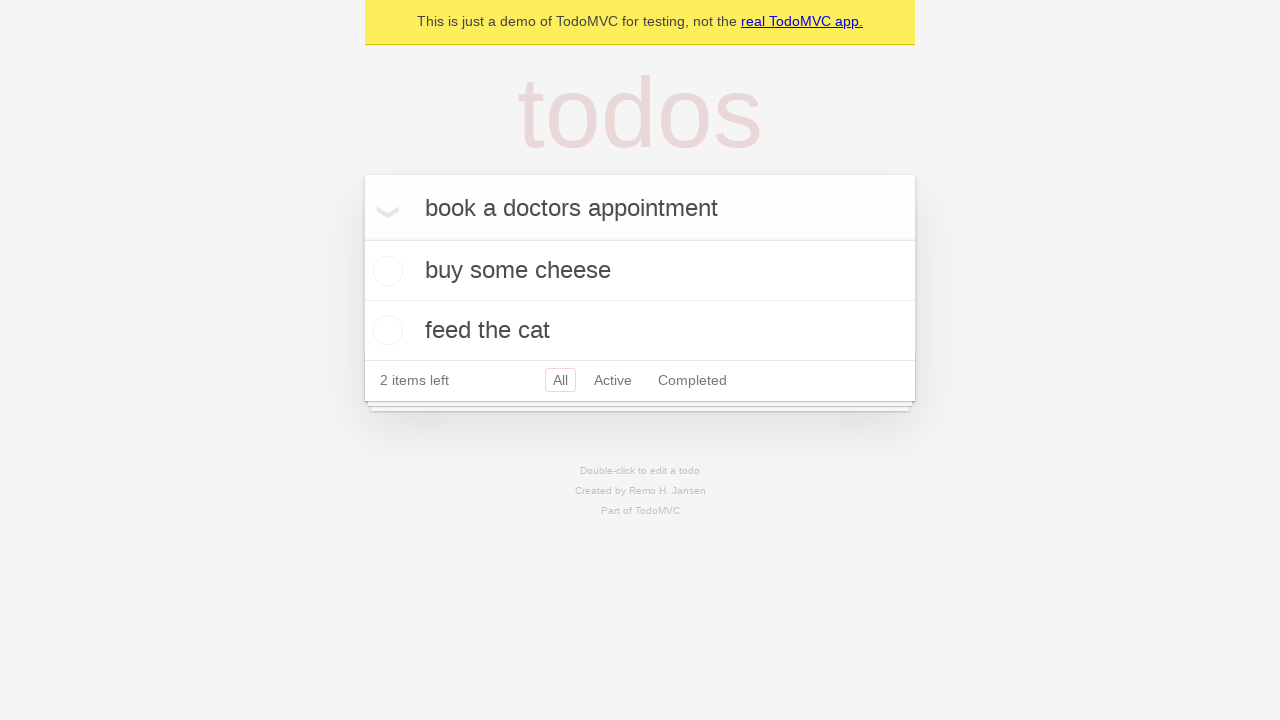

Pressed Enter to create third todo on .new-todo
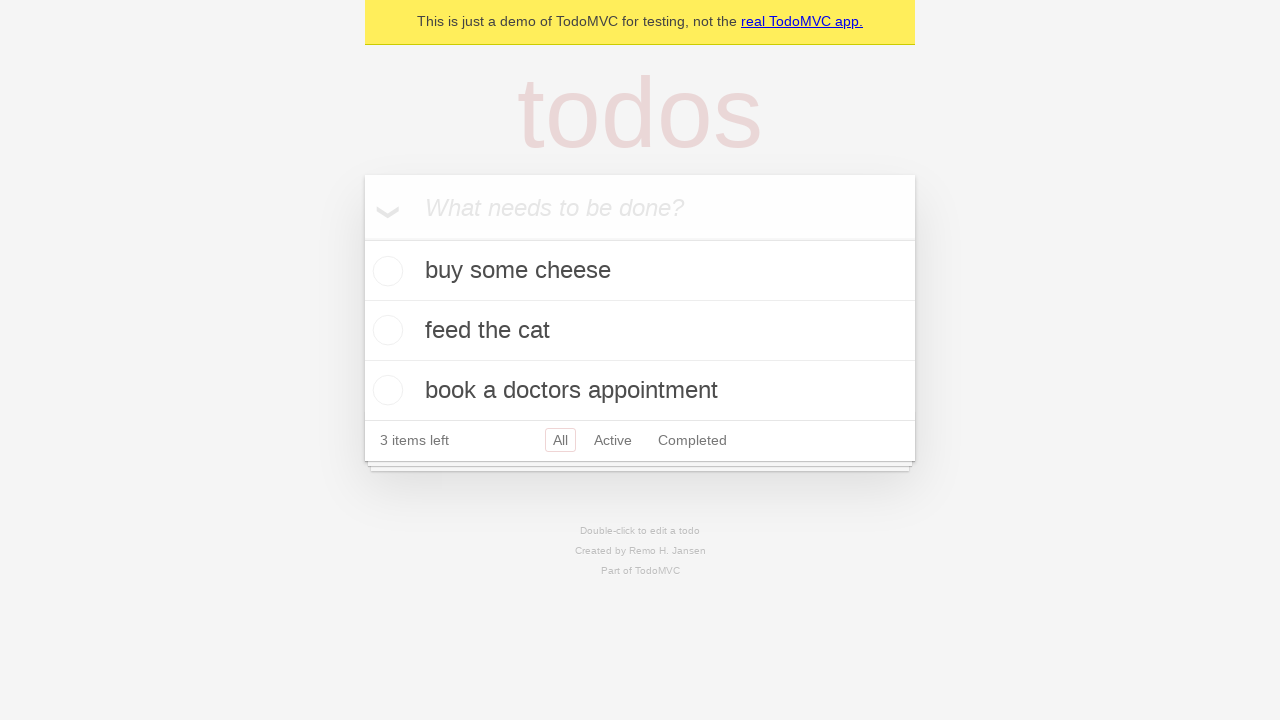

Double-clicked second todo to enter edit mode at (640, 331) on .todo-list li >> nth=1
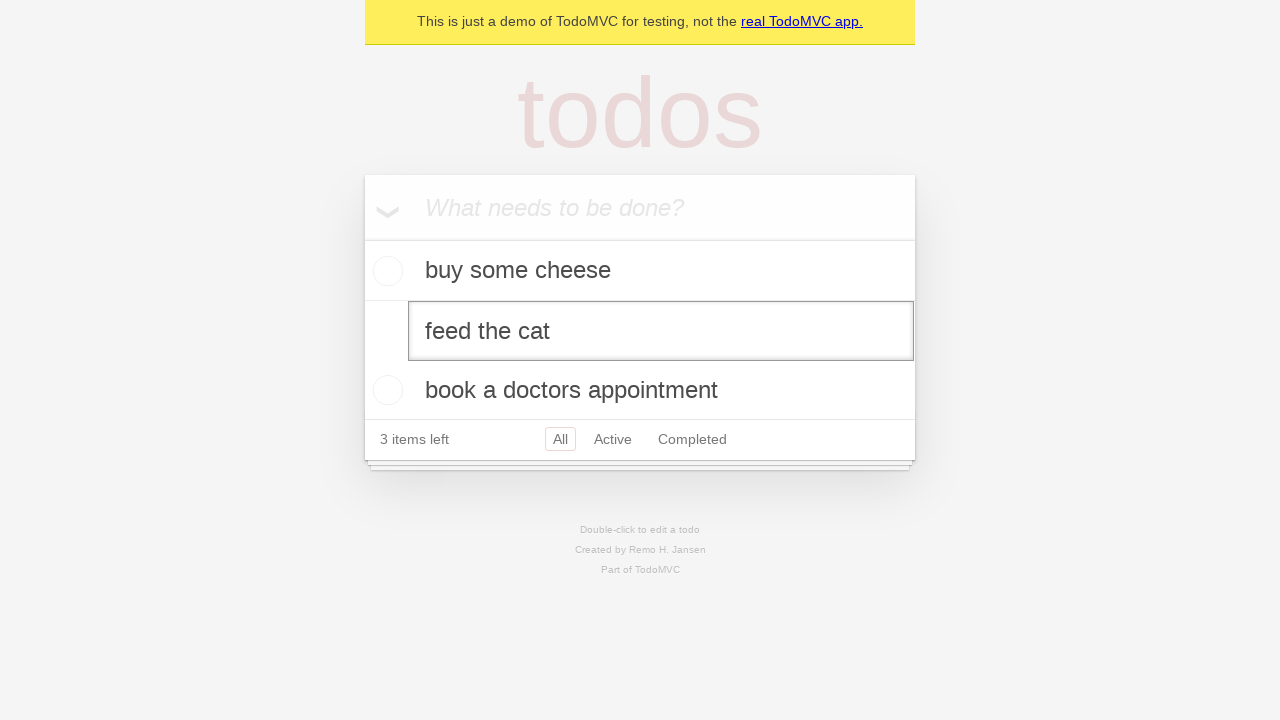

Filled edit field with 'buy some sausages' on .todo-list li >> nth=1 >> .edit
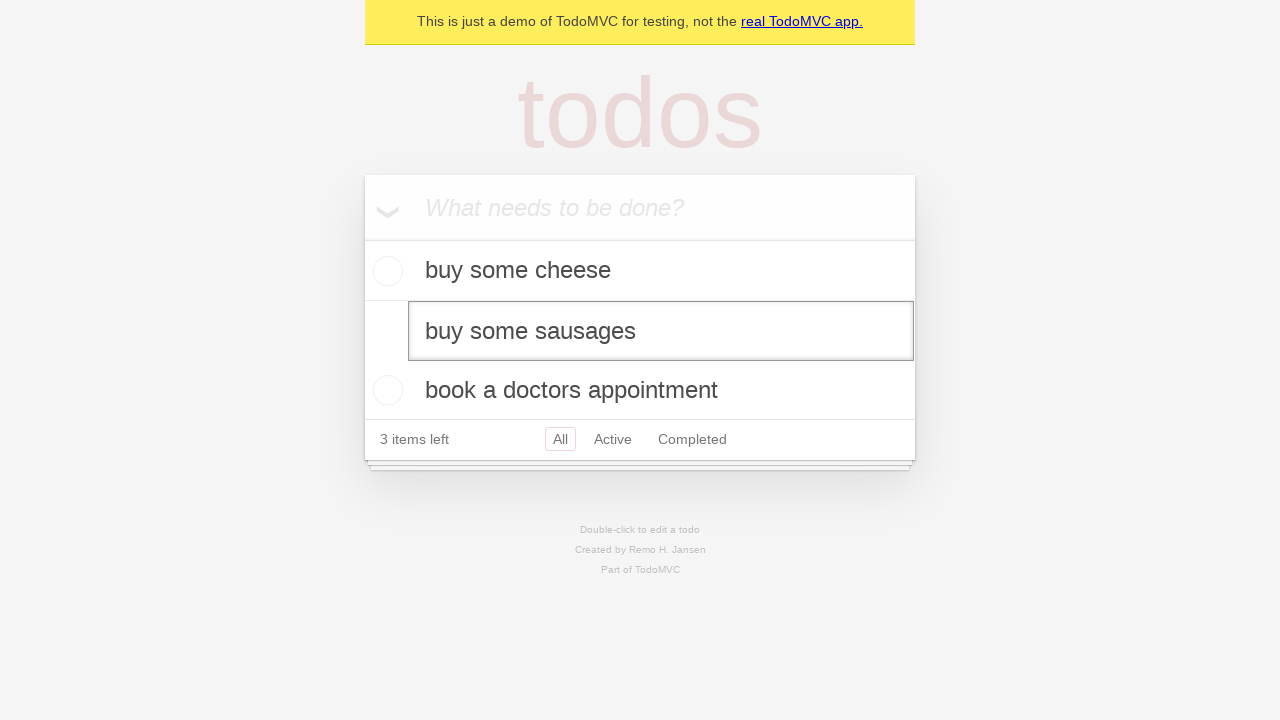

Dispatched blur event to save edits
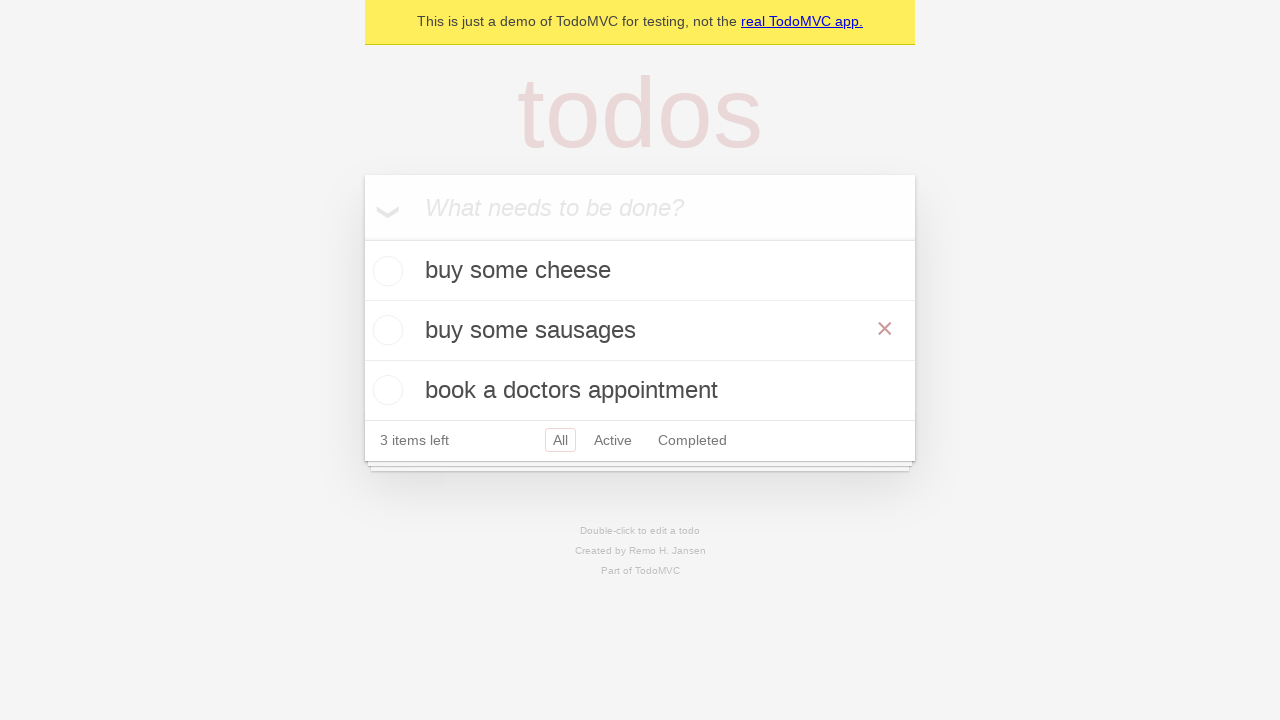

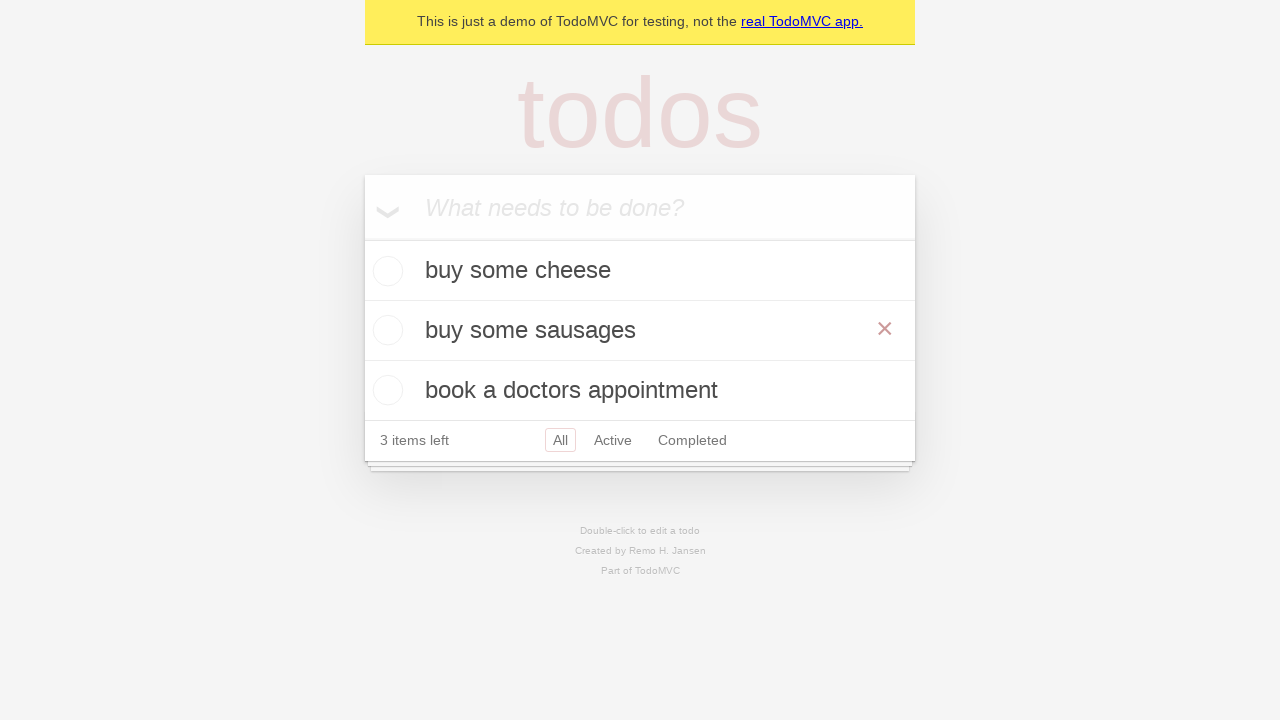